Tests a registration form by filling in username, email, password, and confirm password fields. Clears and re-enters the username field to test field clearing functionality.

Starting URL: http://www.theTestingWorld.com/testings

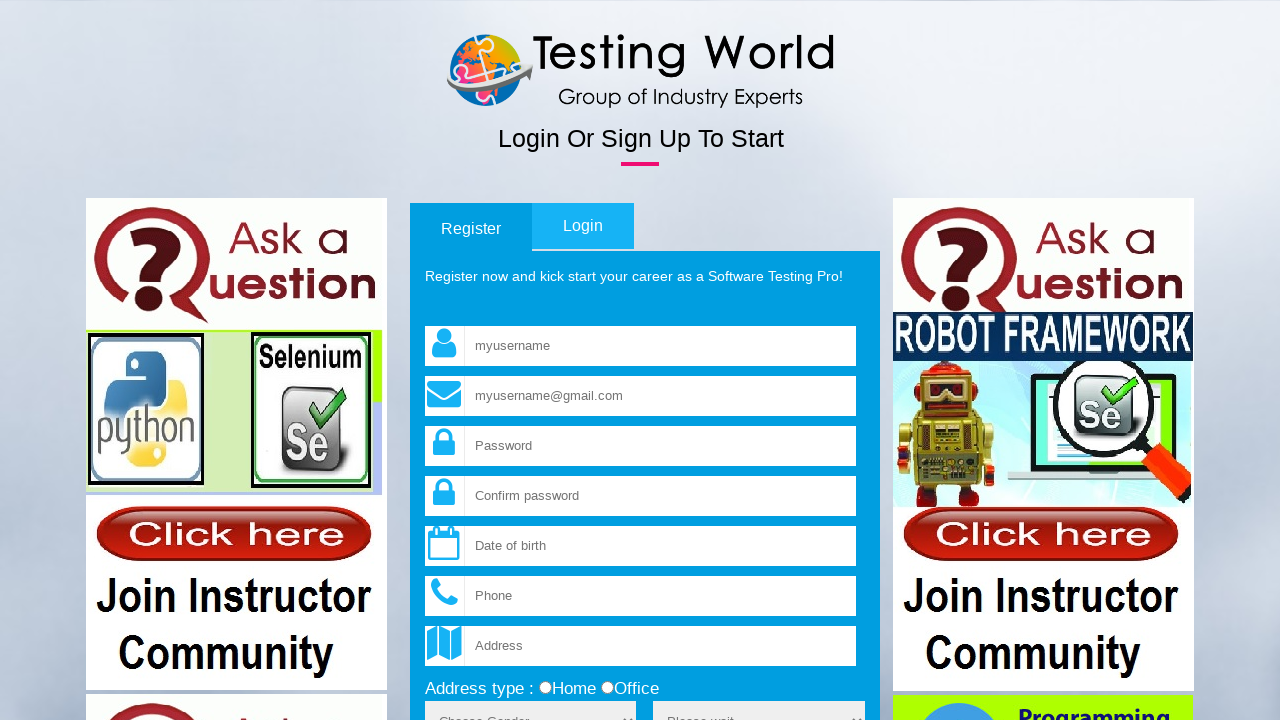

Filled username field with 'helloworld' on input[name='fld_username']
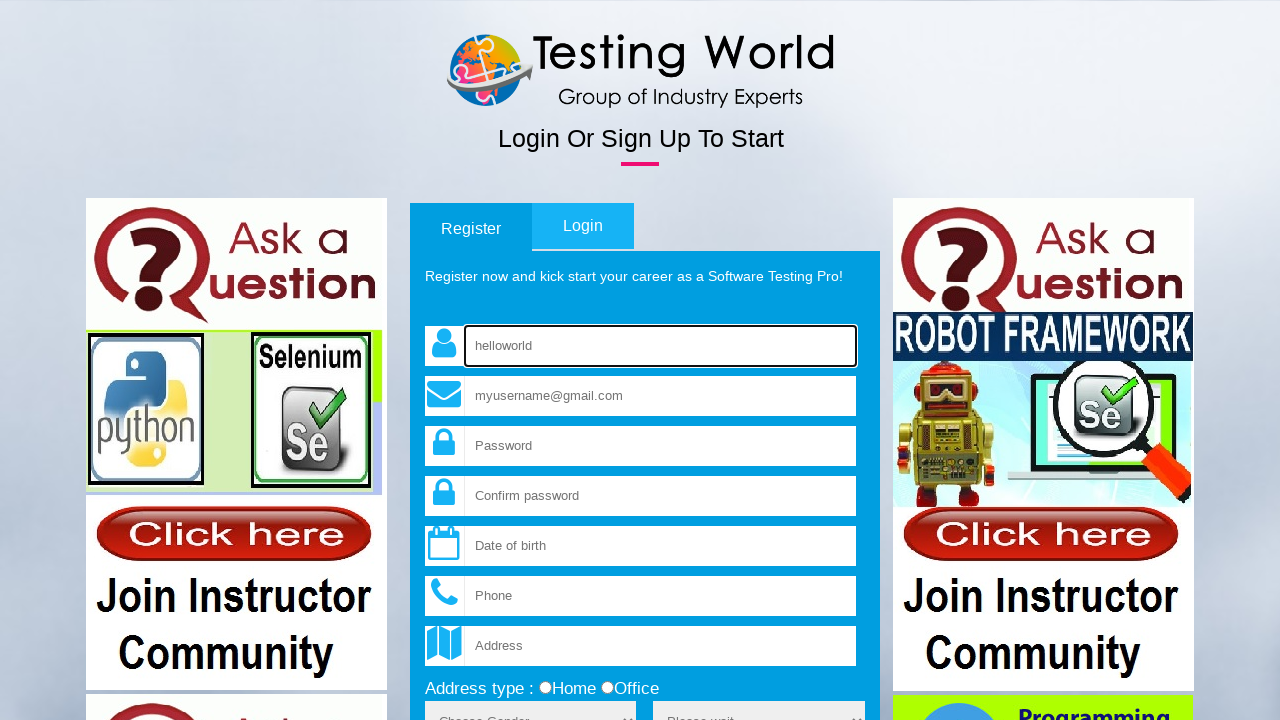

Filled email field with 'testingworldindia@gmail.com' on input[name='fld_email']
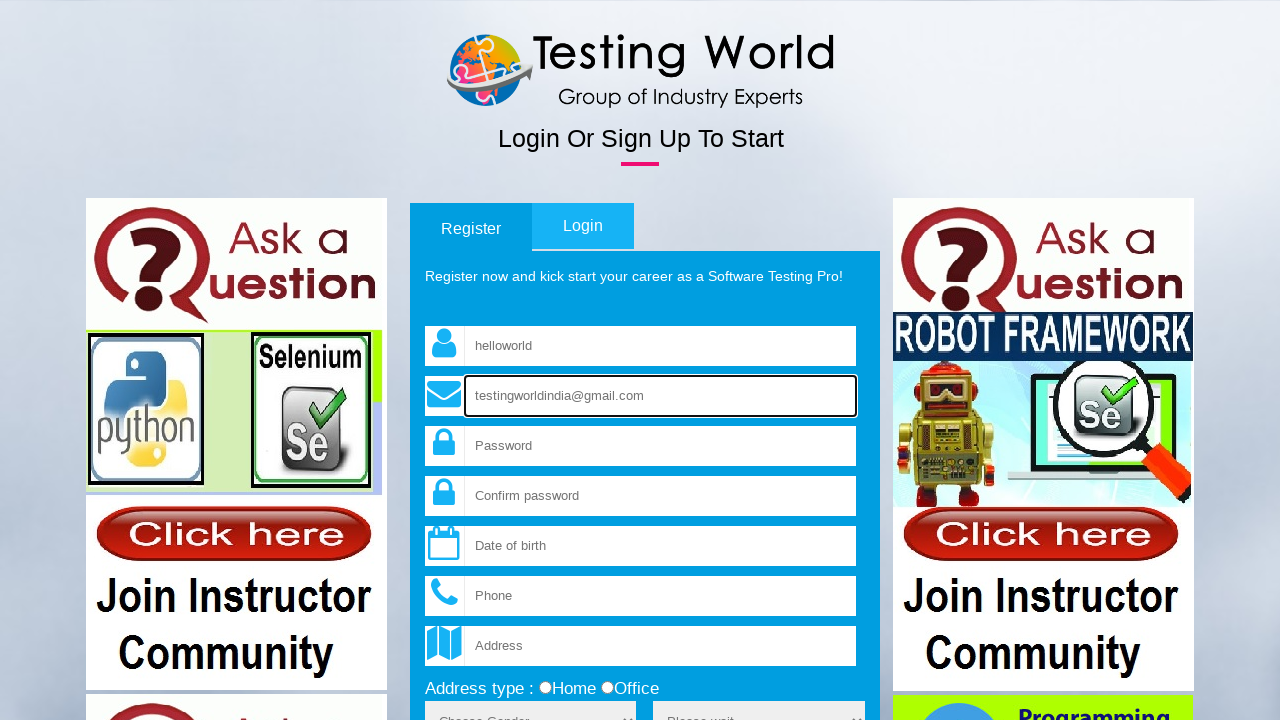

Filled password field with 'abcd123' on input[name='fld_password']
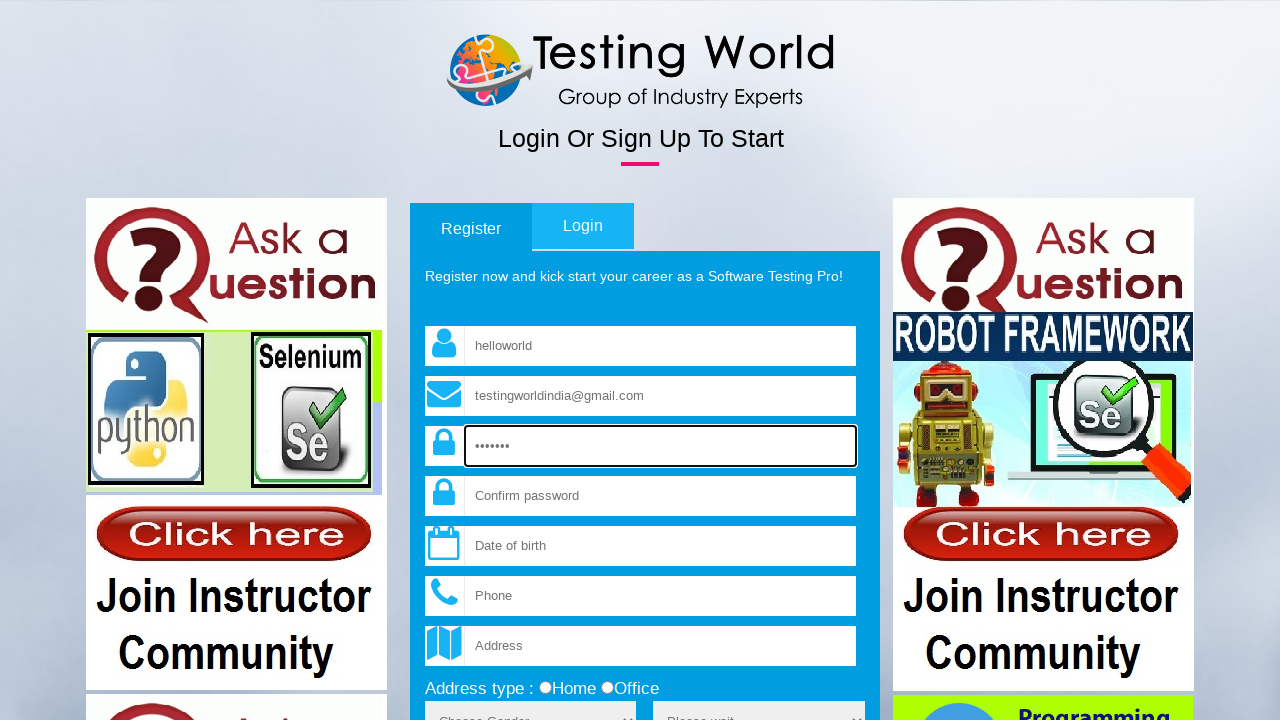

Filled confirm password field with 'abcd123' on input[name='fld_cpassword']
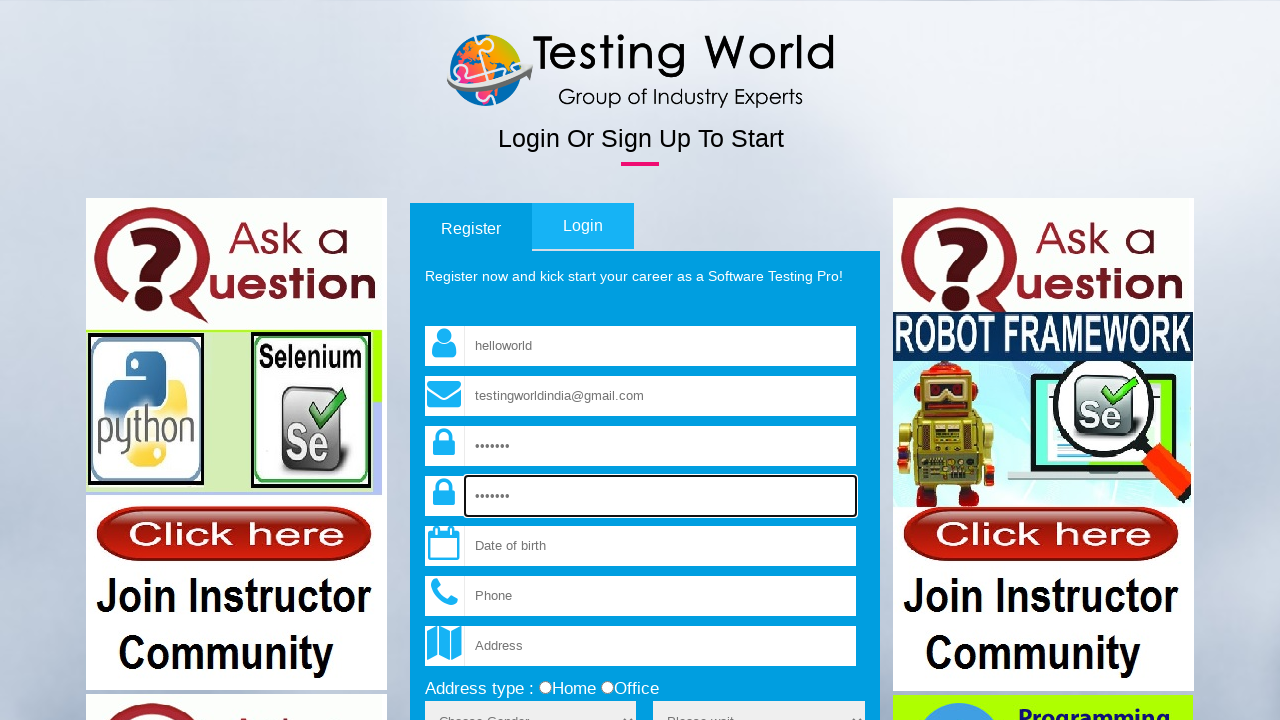

Cleared username field on input[name='fld_username']
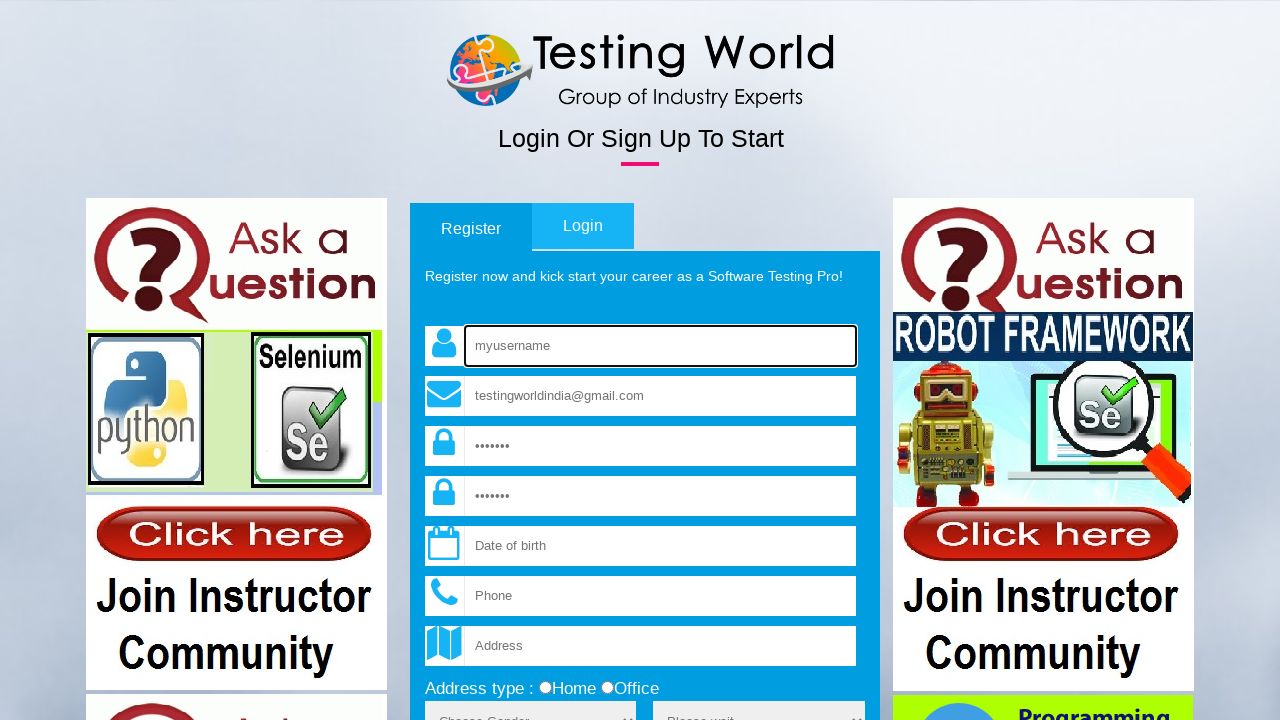

Re-entered username field with 'abcd123' on input[name='fld_username']
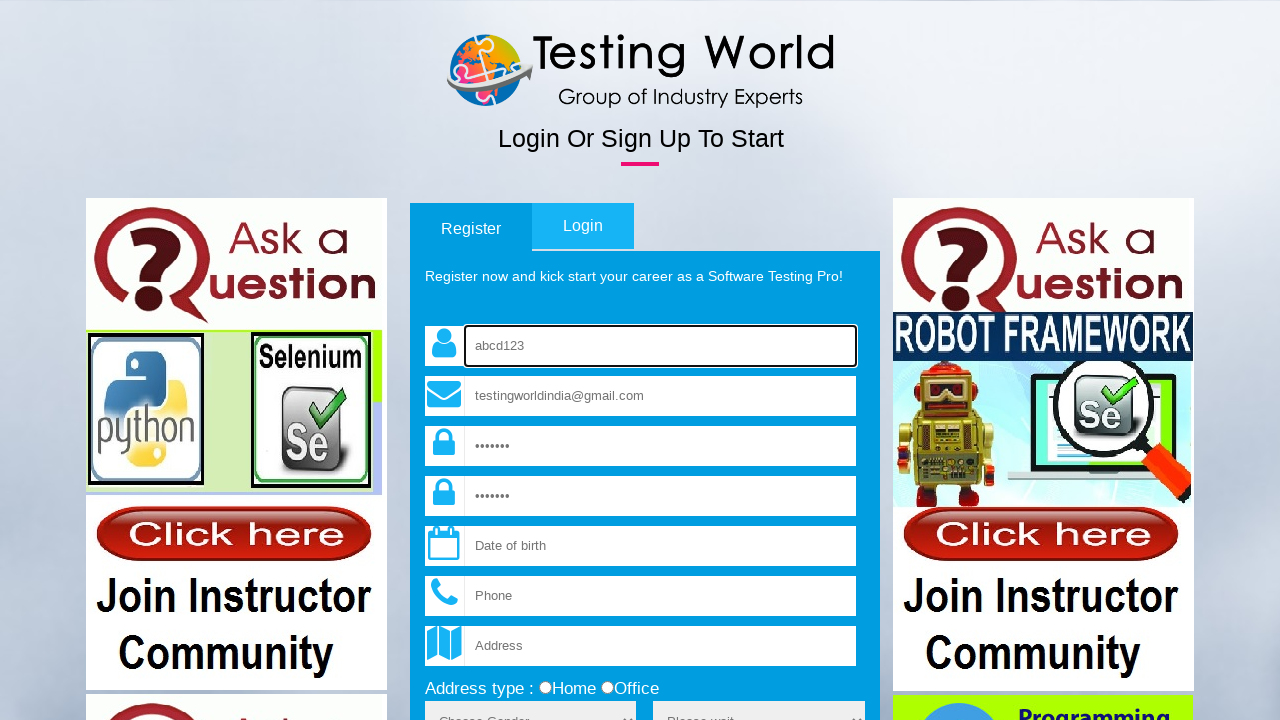

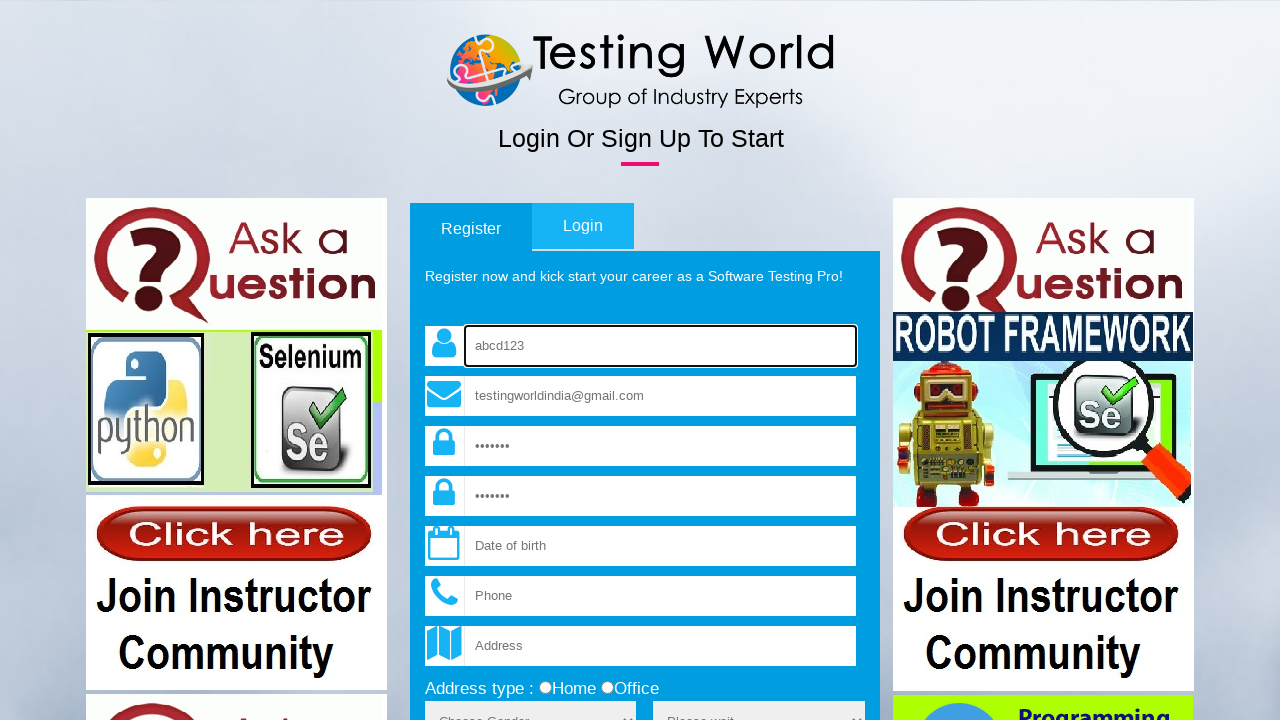